Tests dynamic click functionality on a button using a complex XPath selector

Starting URL: https://demoqa.com/buttons

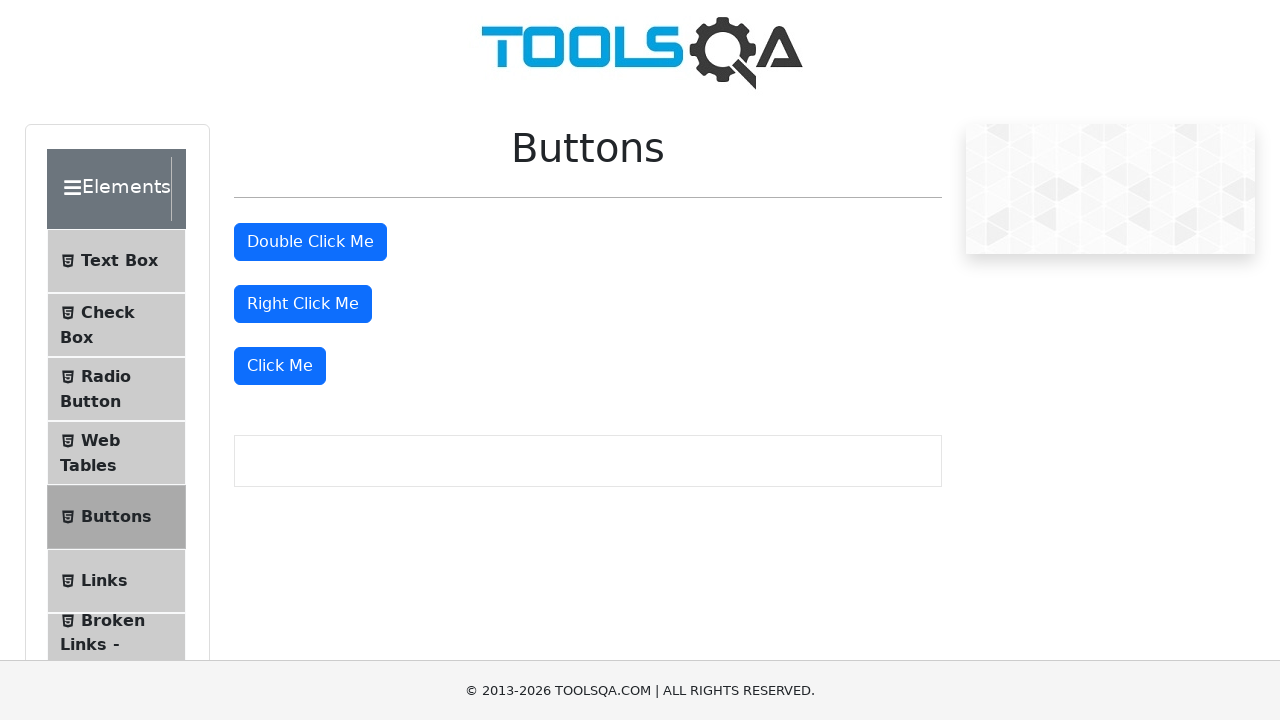

Scrolled to dynamic button using JavaScript evaluation
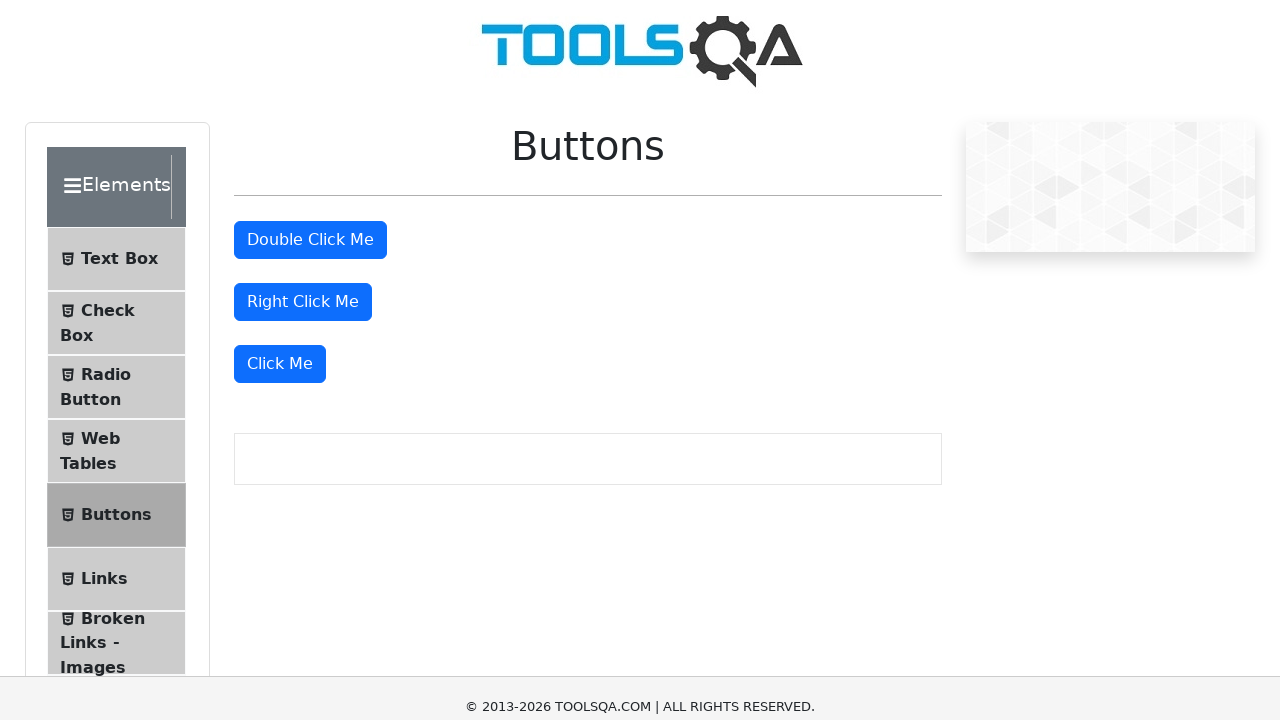

Clicked dynamic button using complex XPath selector at (280, 19) on xpath=//*[@id='rightClickBtn']/../following-sibling::div/button
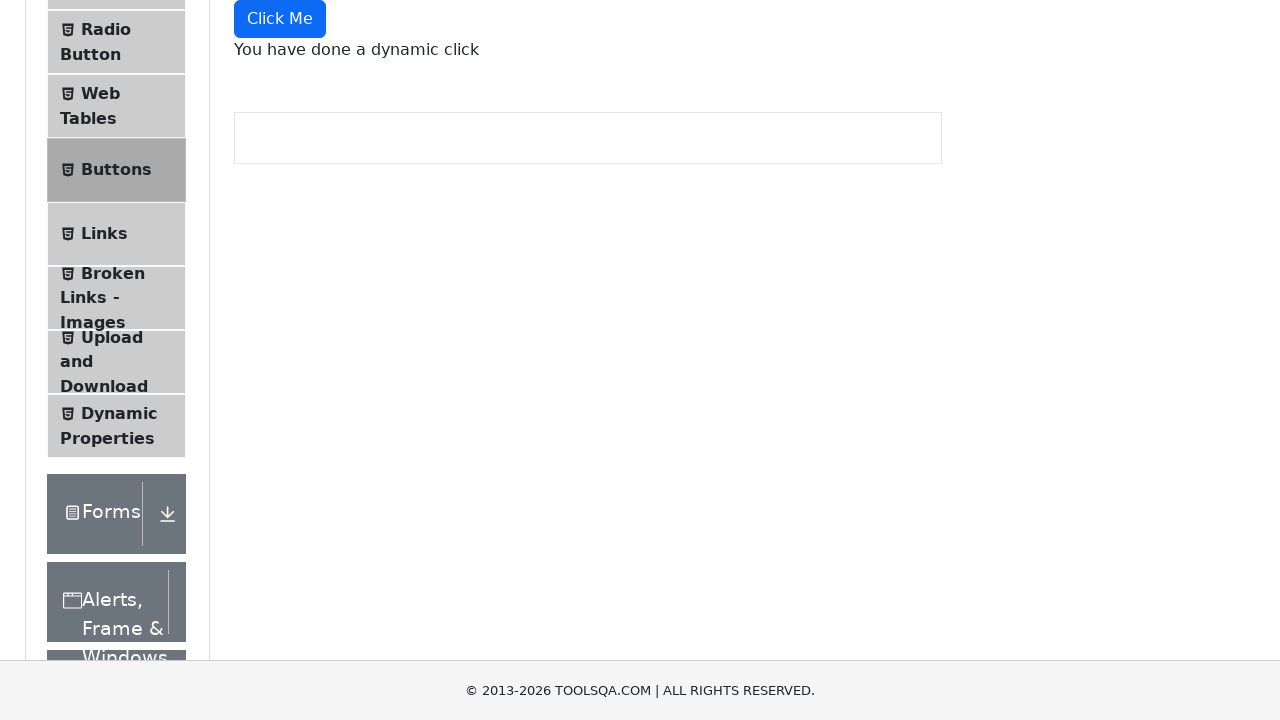

Dynamic click message appeared on page
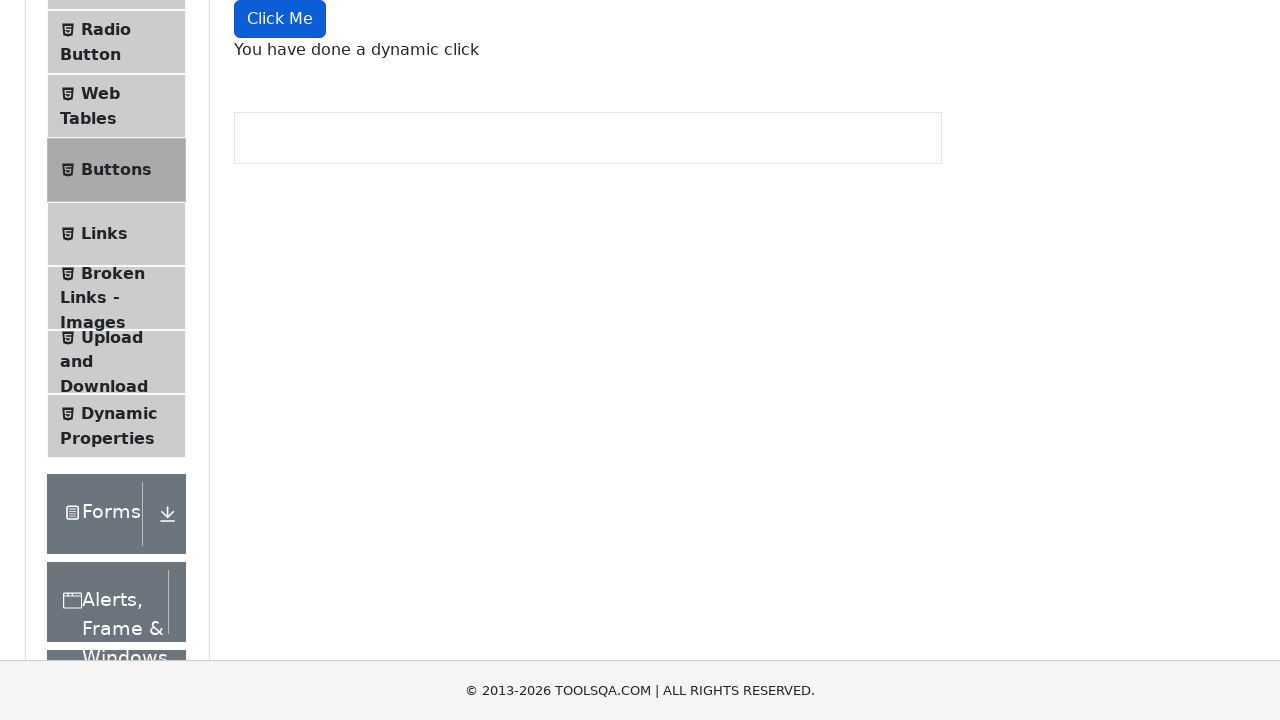

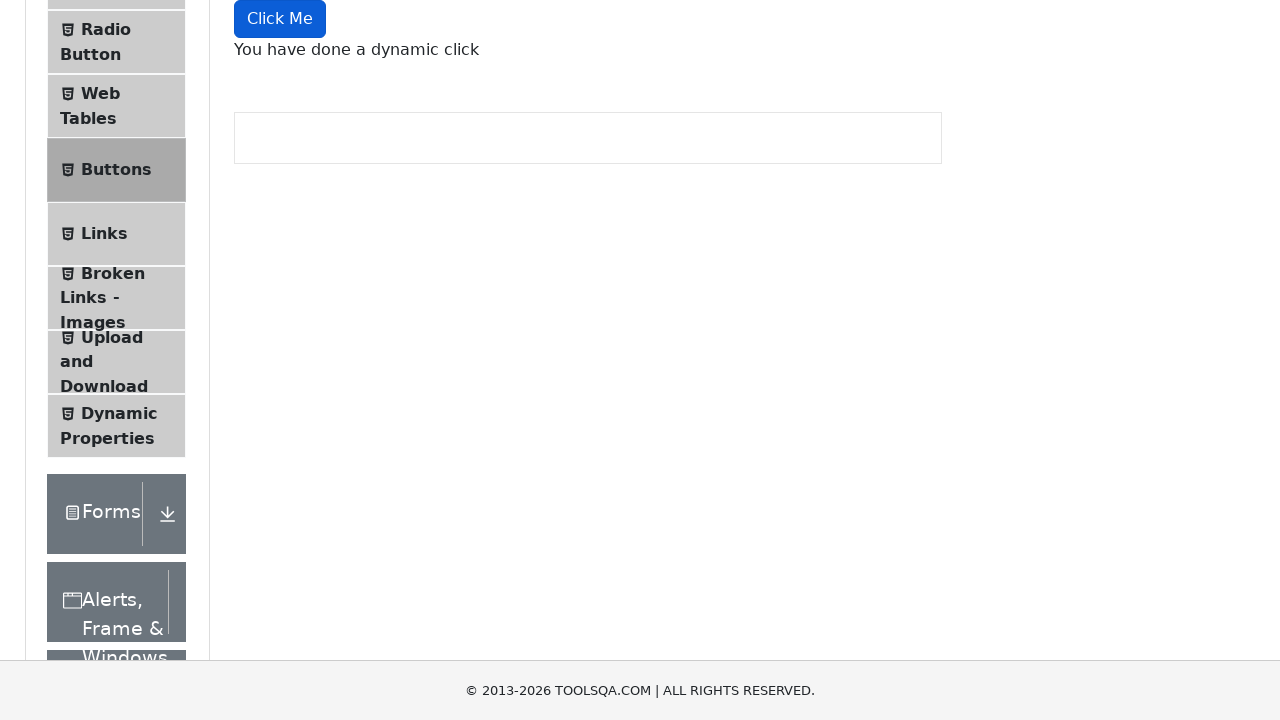